Tests navigation to the 'M' language submenu and verifies that the last language listed is MySQL.

Starting URL: http://www.99-bottles-of-beer.net/

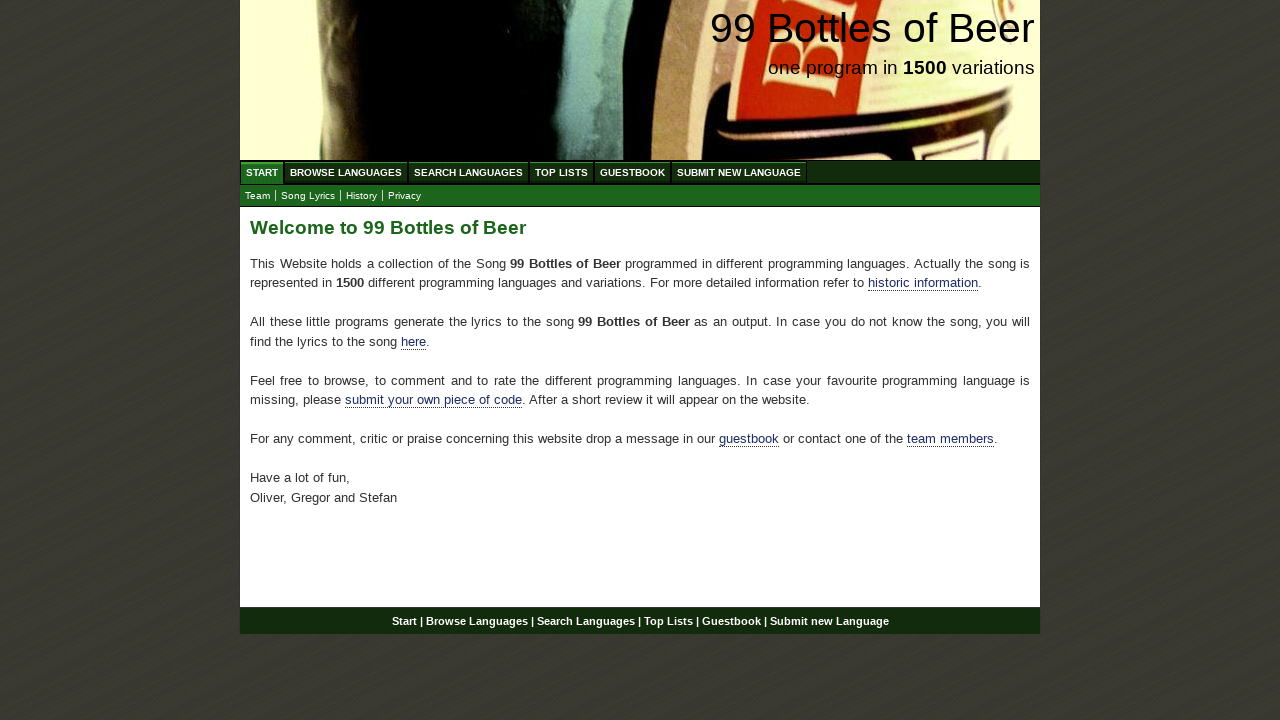

Clicked on 'Browse Languages' menu item at (346, 172) on xpath=//ul[@id='menu']/li/a[@href='/abc.html']
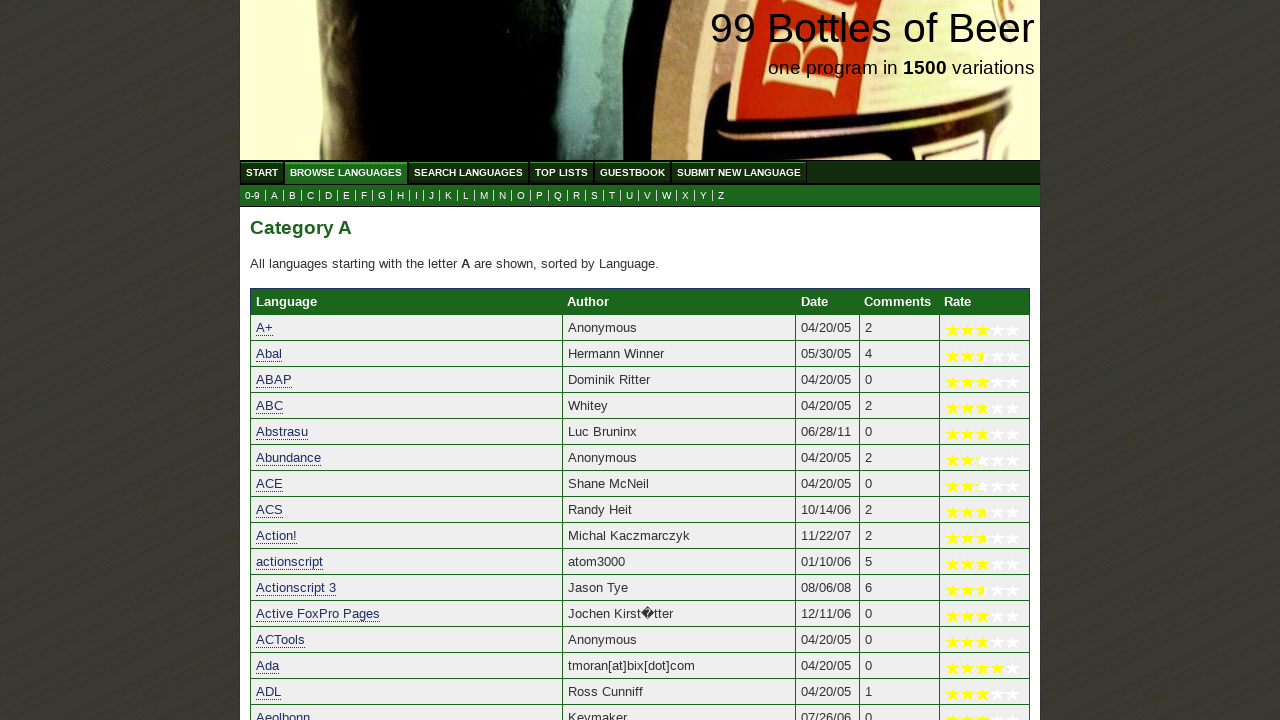

Clicked on 'M' language submenu item at (484, 196) on xpath=//ul[@id='submenu']/li/a[@href='m.html']
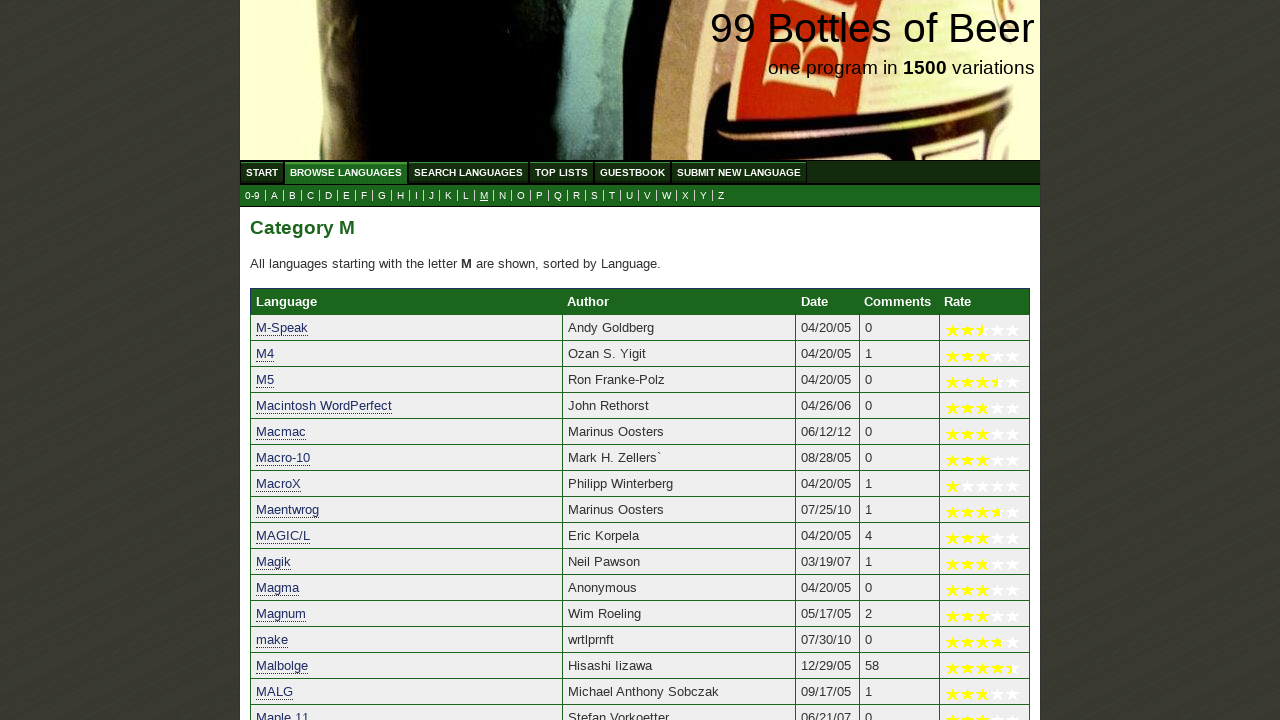

Retrieved last language from table
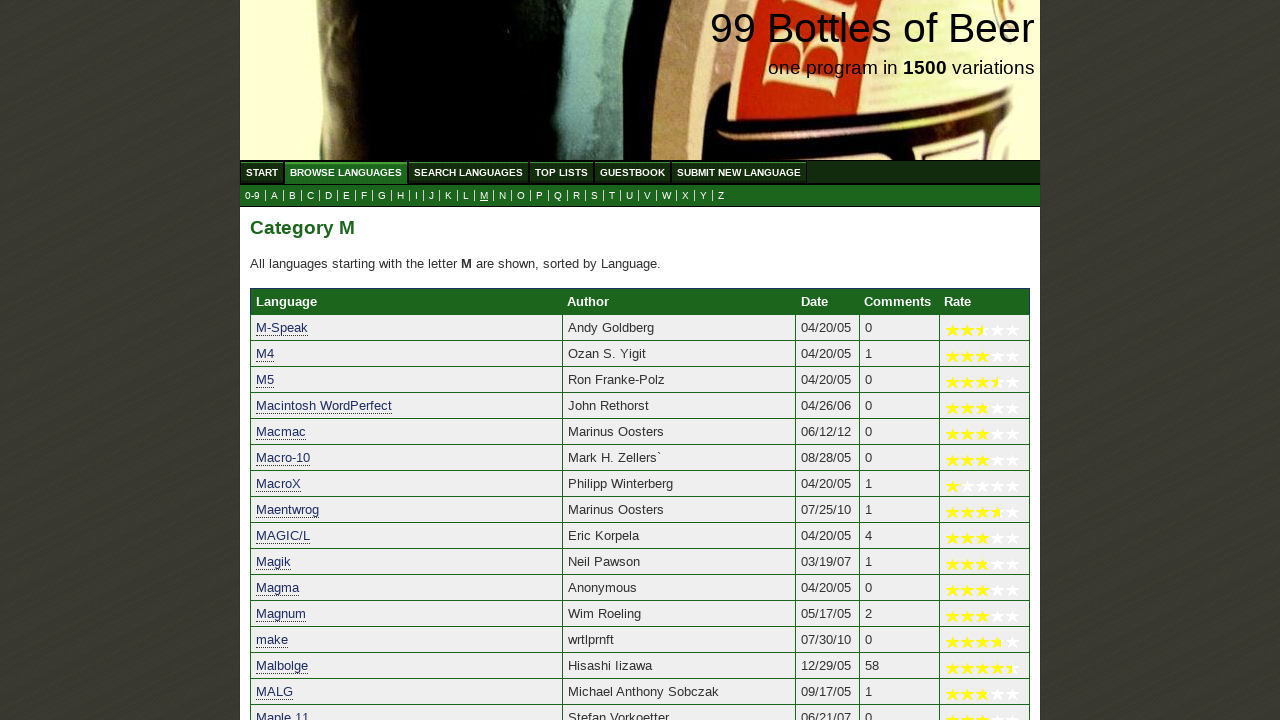

Verified that the last language listed is MySQL
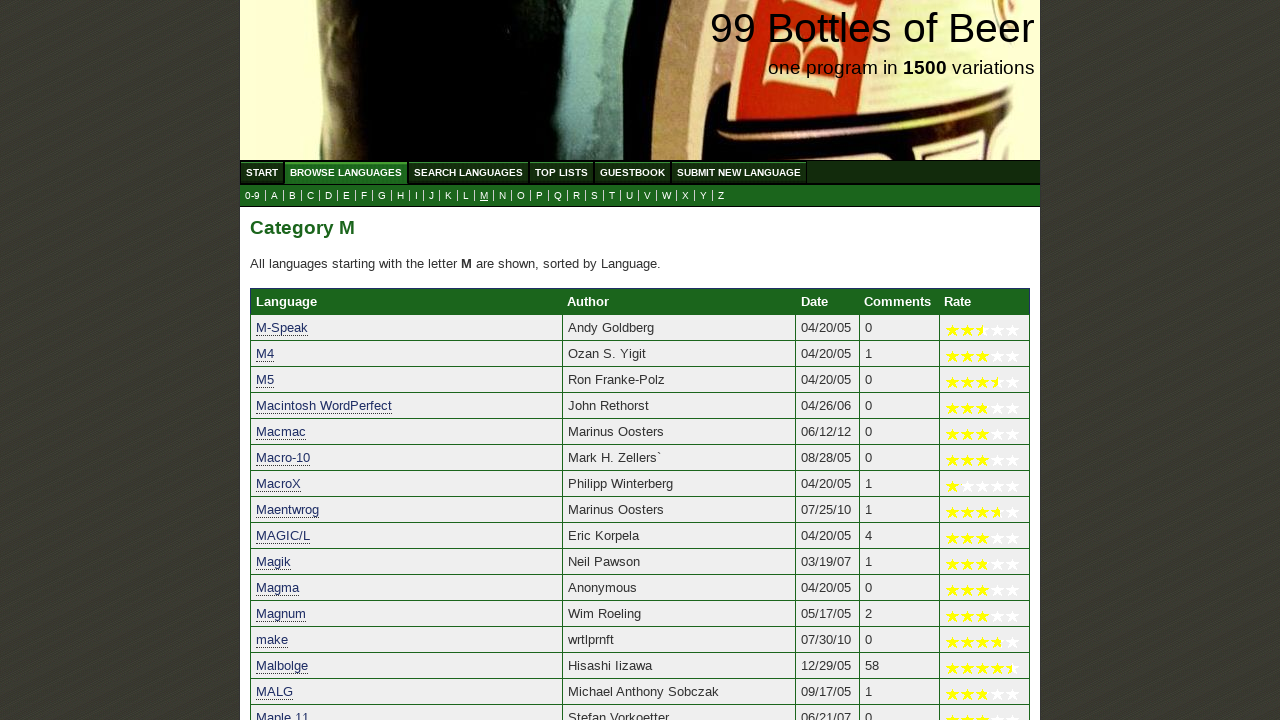

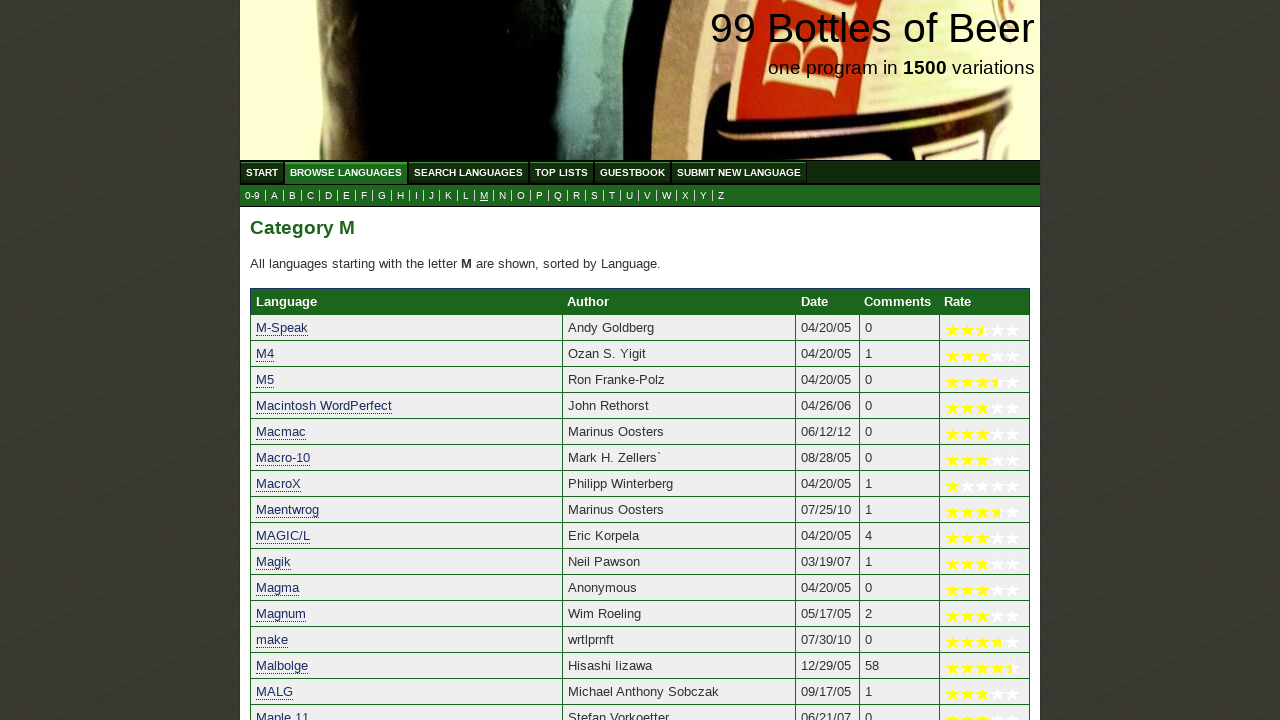